Tests that the Clear completed button is hidden when there are no completed items

Starting URL: https://demo.playwright.dev/todomvc

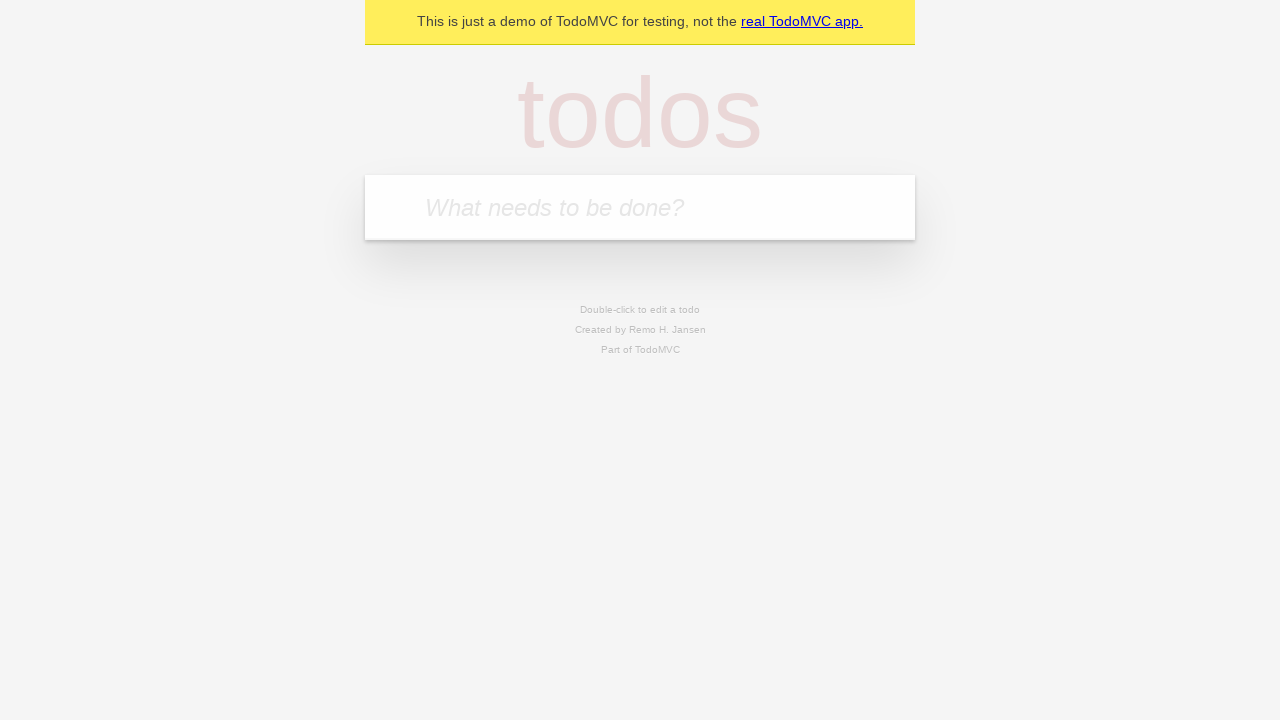

Filled todo input with 'buy some cheese' on internal:attr=[placeholder="What needs to be done?"i]
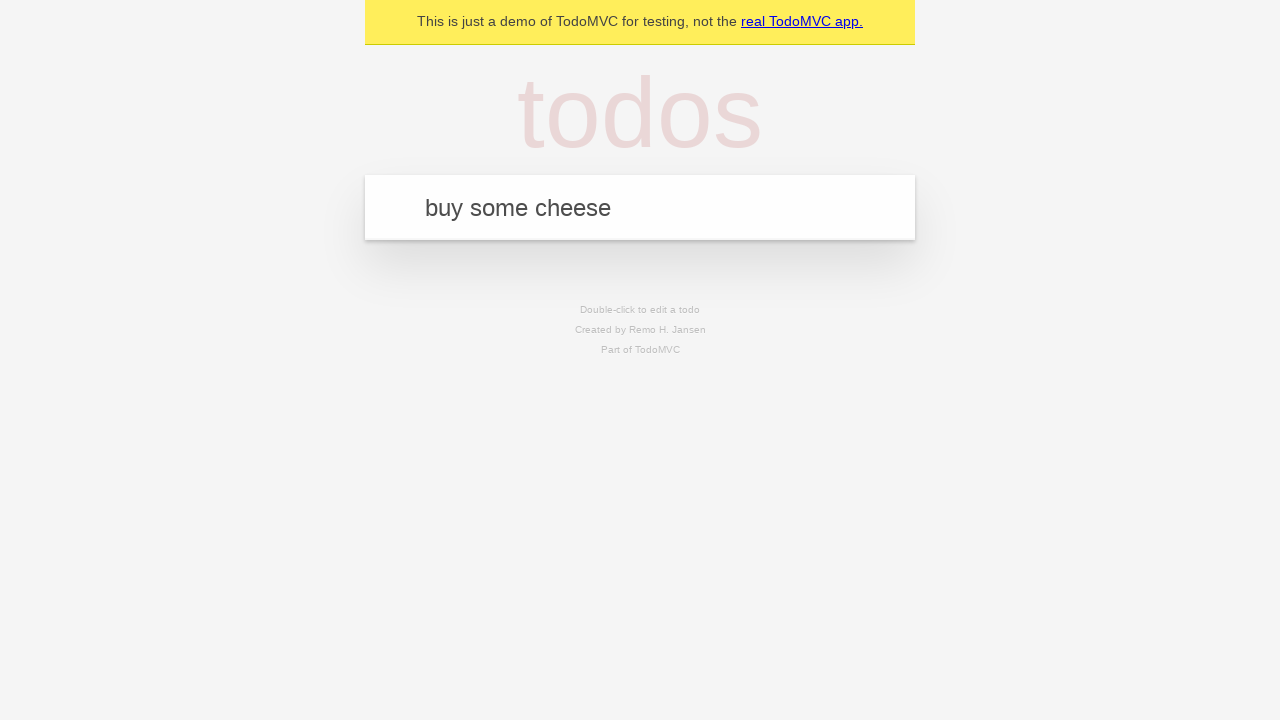

Pressed Enter to add first todo on internal:attr=[placeholder="What needs to be done?"i]
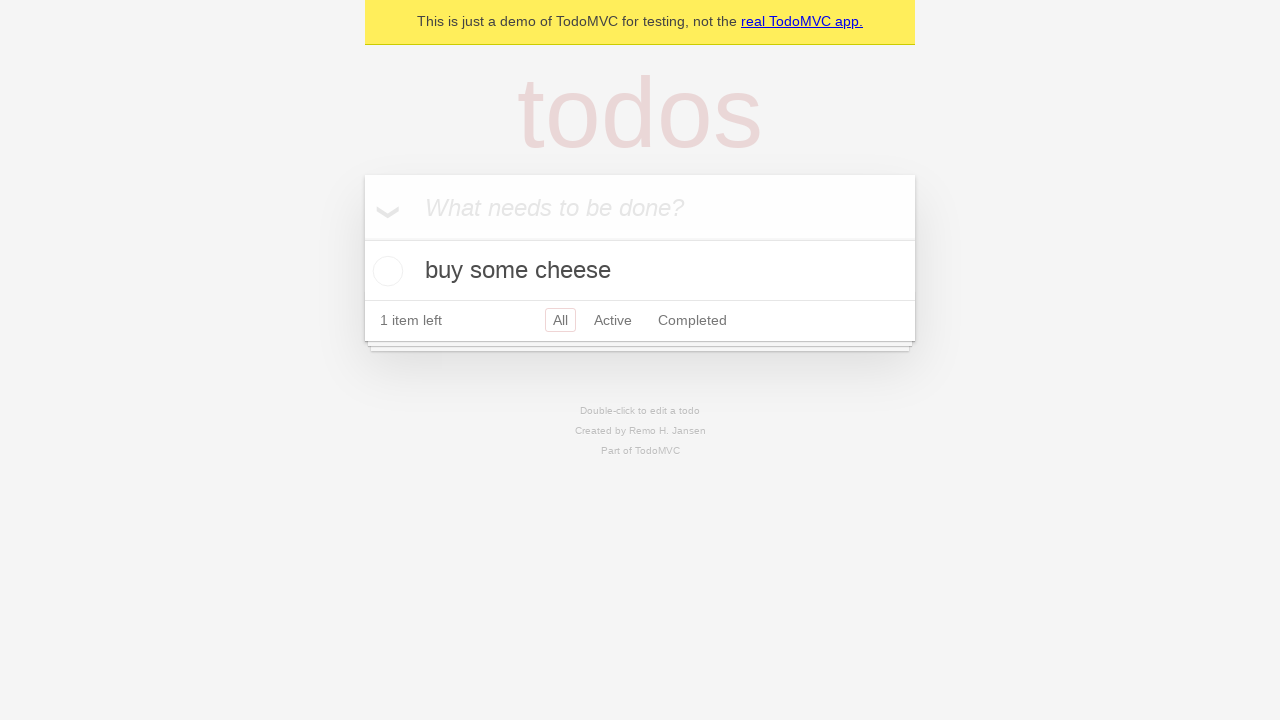

Filled todo input with 'feed the cat' on internal:attr=[placeholder="What needs to be done?"i]
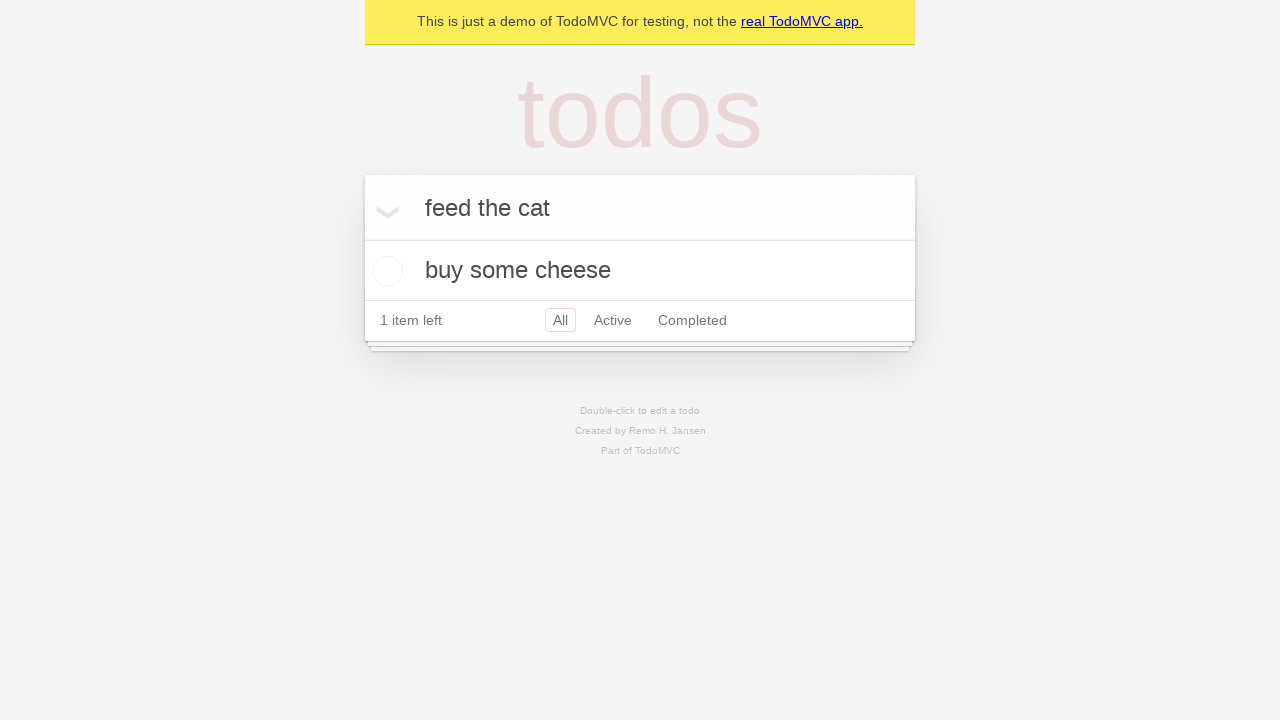

Pressed Enter to add second todo on internal:attr=[placeholder="What needs to be done?"i]
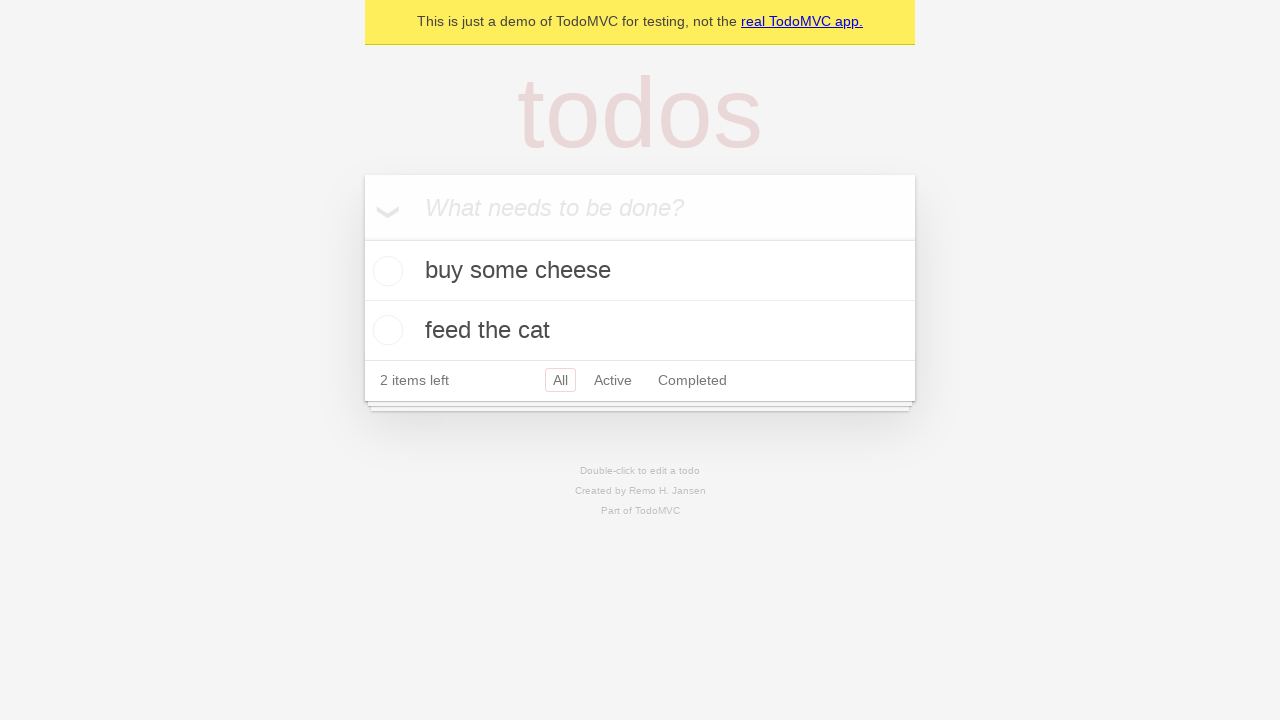

Filled todo input with 'book a doctors appointment' on internal:attr=[placeholder="What needs to be done?"i]
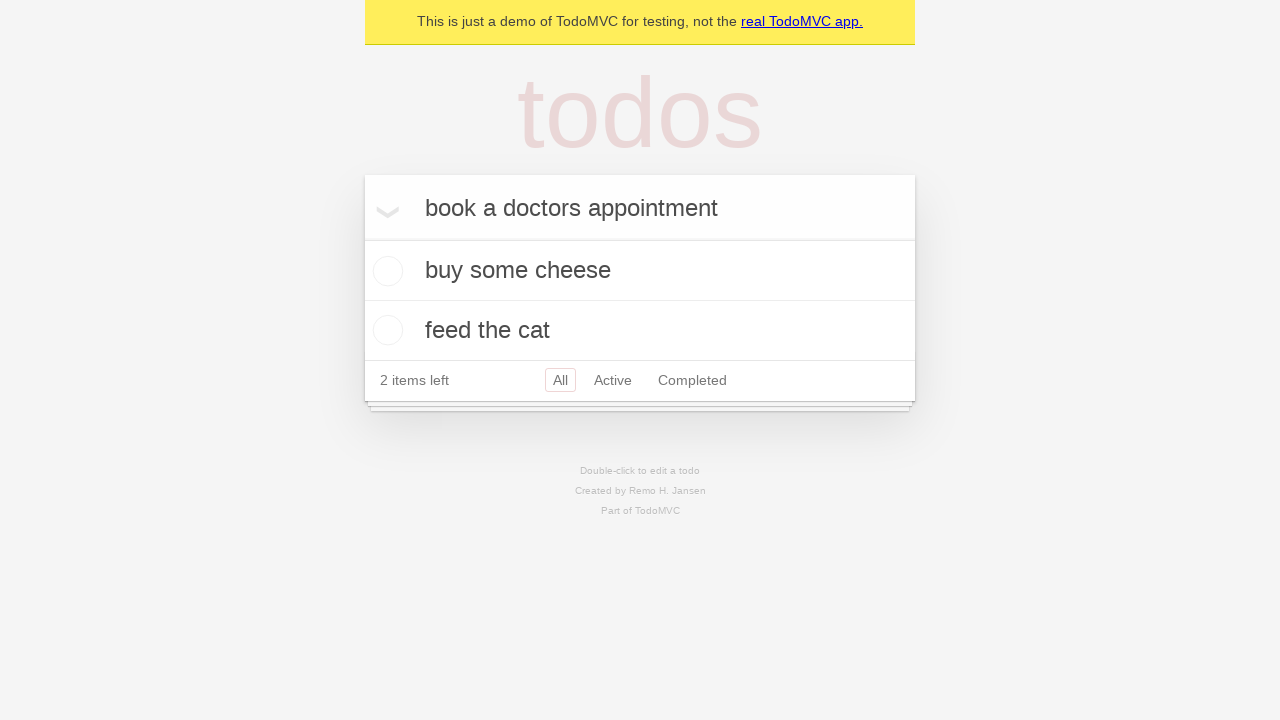

Pressed Enter to add third todo on internal:attr=[placeholder="What needs to be done?"i]
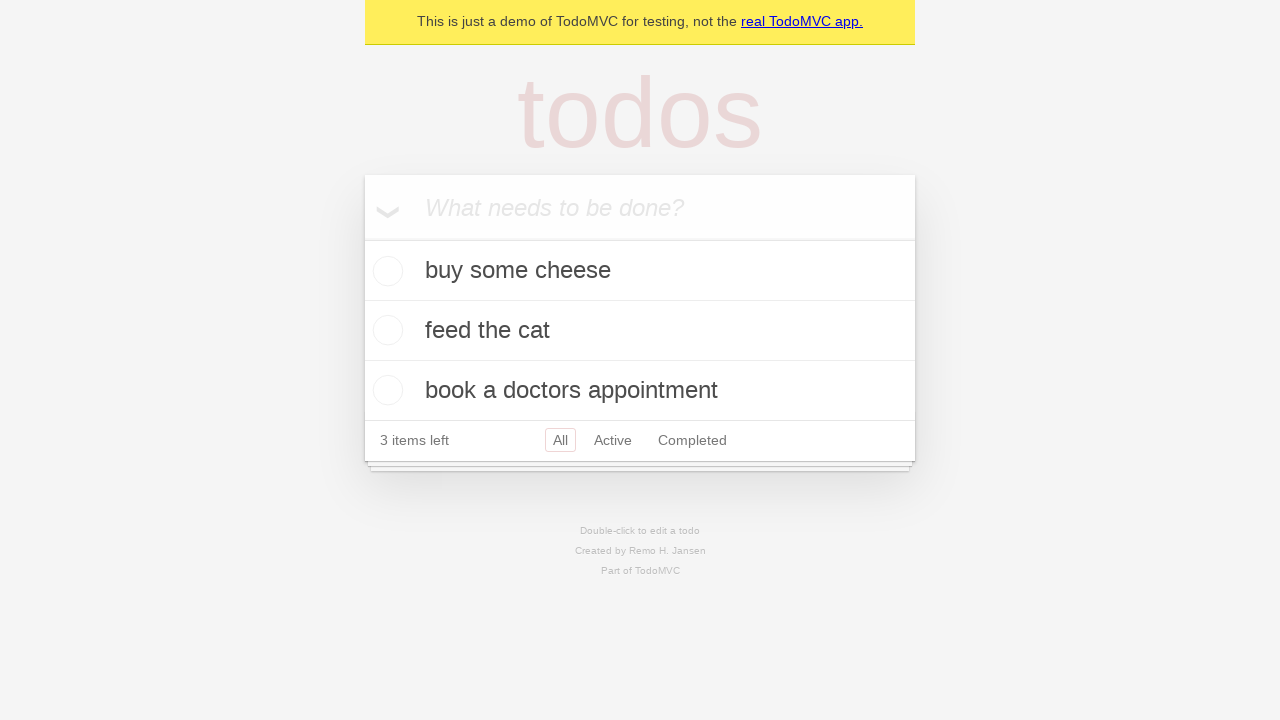

Checked the first todo item as completed at (385, 271) on .todo-list li .toggle >> nth=0
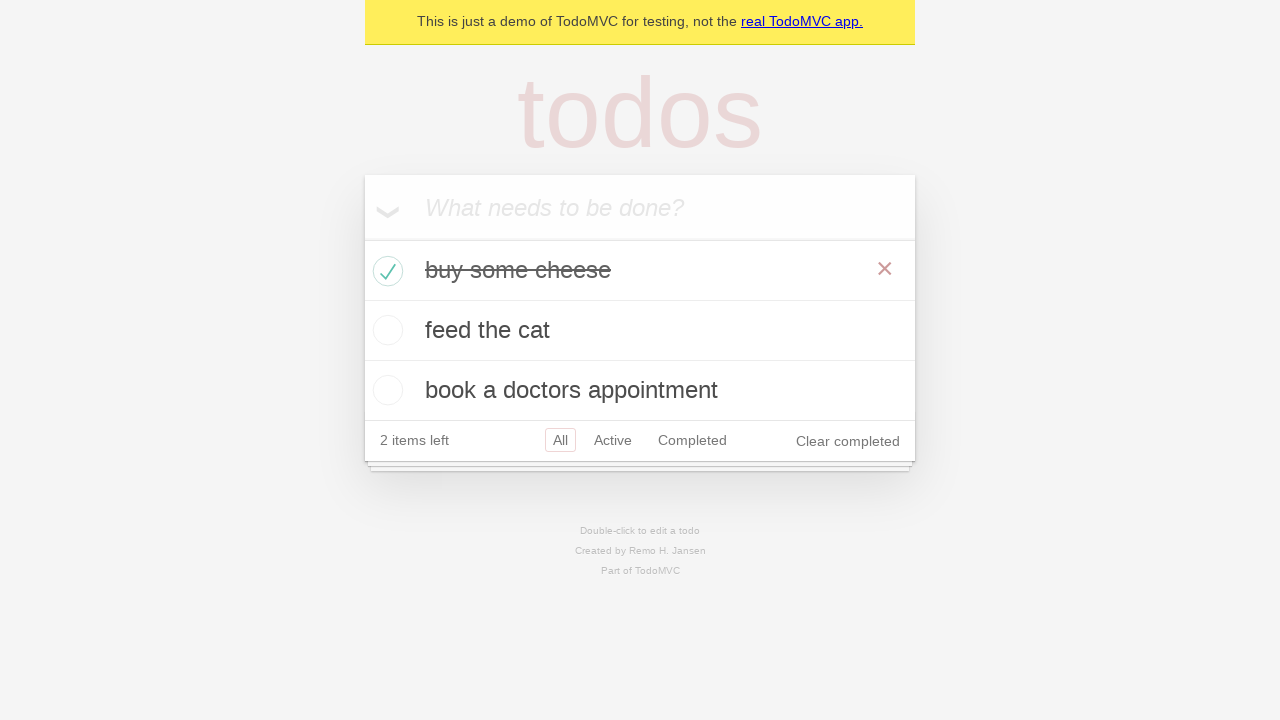

Clicked 'Clear completed' button at (848, 441) on internal:role=button[name="Clear completed"i]
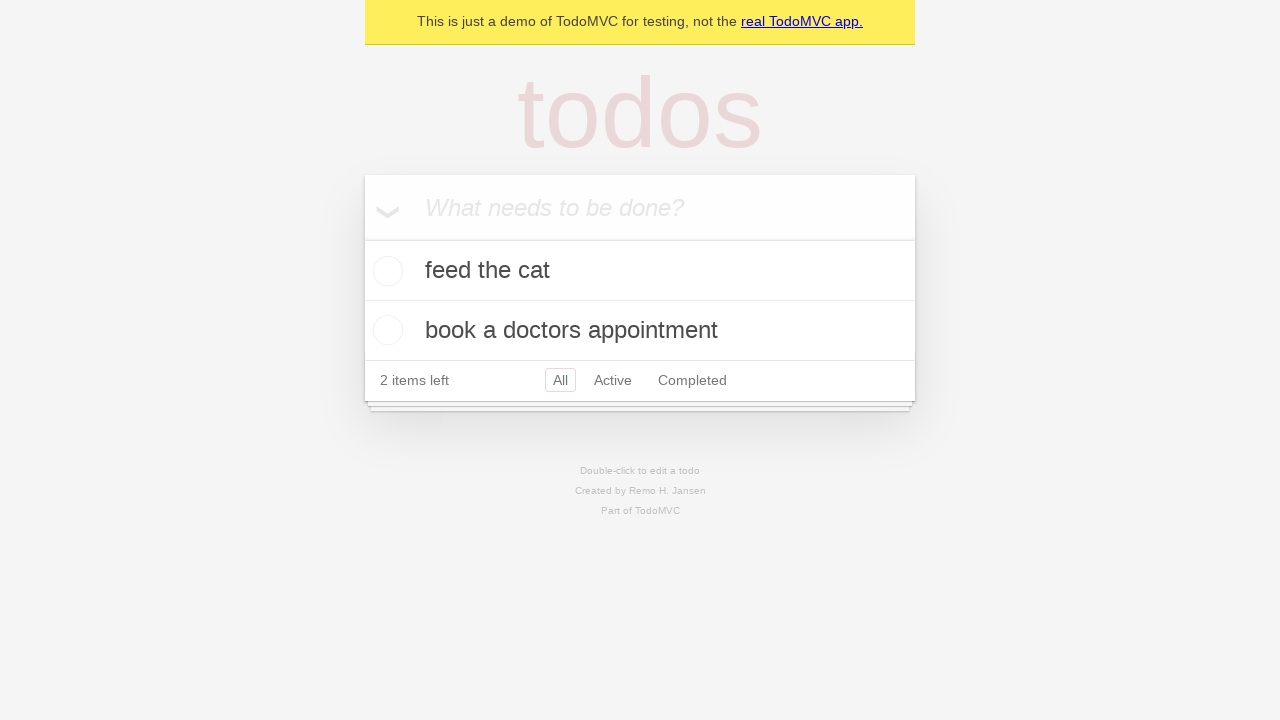

Waited 500ms for UI to update after clearing completed items
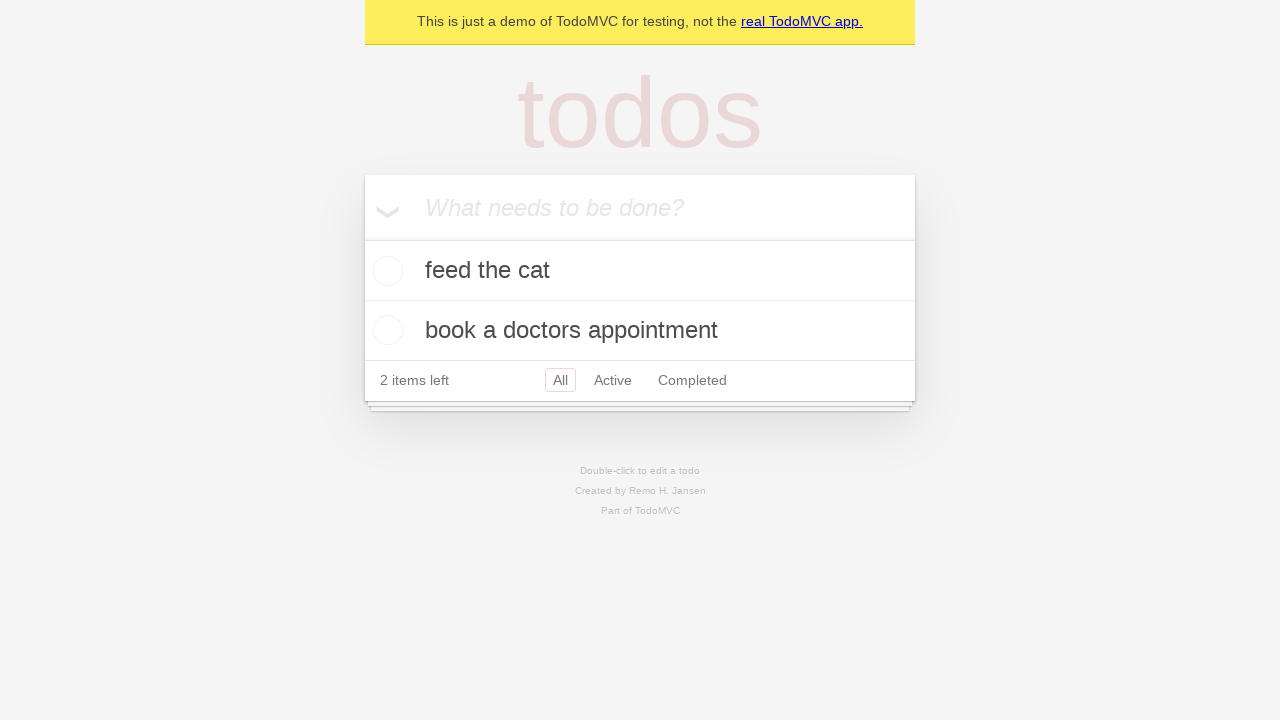

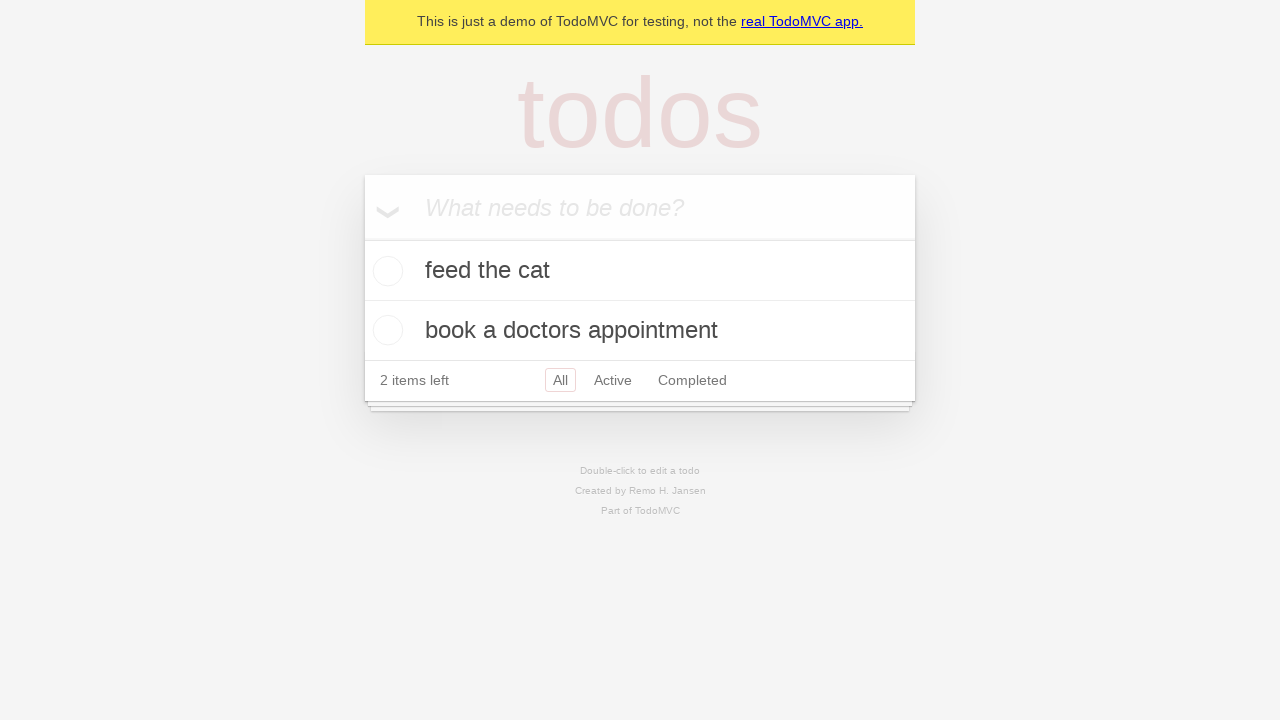